Tests filtering to display only active (incomplete) todo items

Starting URL: https://demo.playwright.dev/todomvc

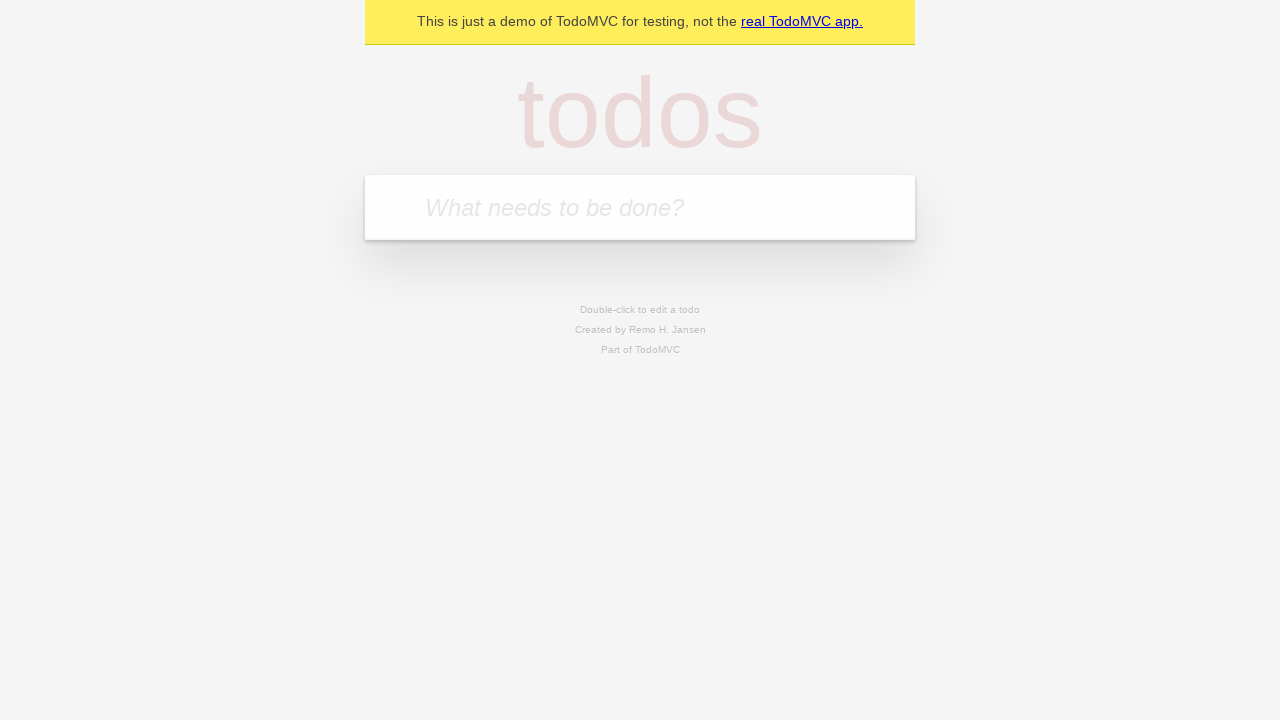

Filled todo input with 'buy some cheese' on internal:attr=[placeholder="What needs to be done?"i]
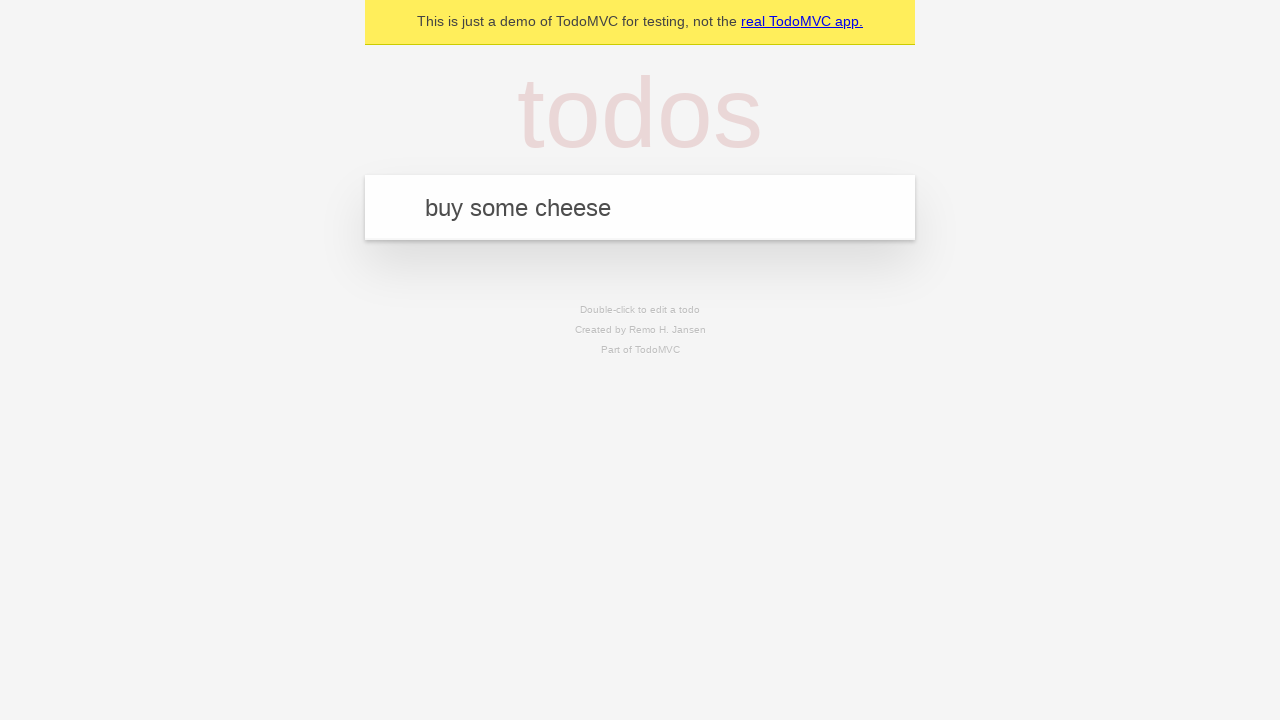

Pressed Enter to add first todo item on internal:attr=[placeholder="What needs to be done?"i]
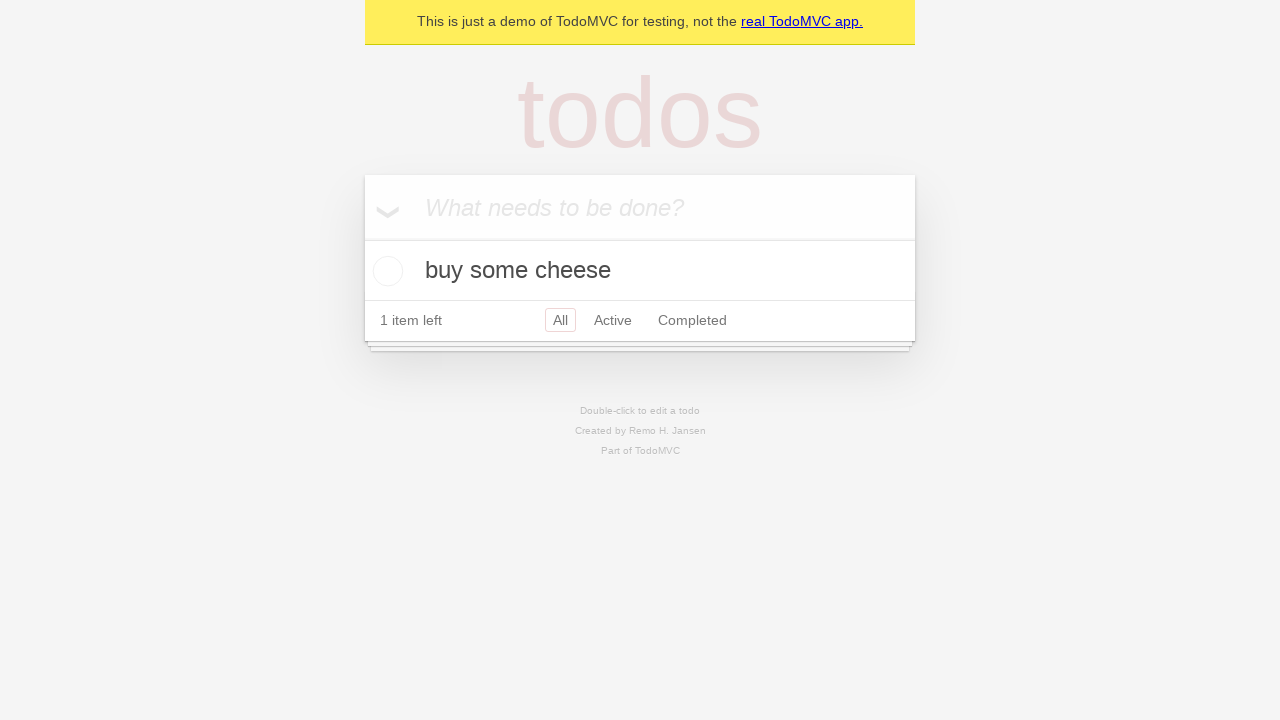

Filled todo input with 'feed the cat' on internal:attr=[placeholder="What needs to be done?"i]
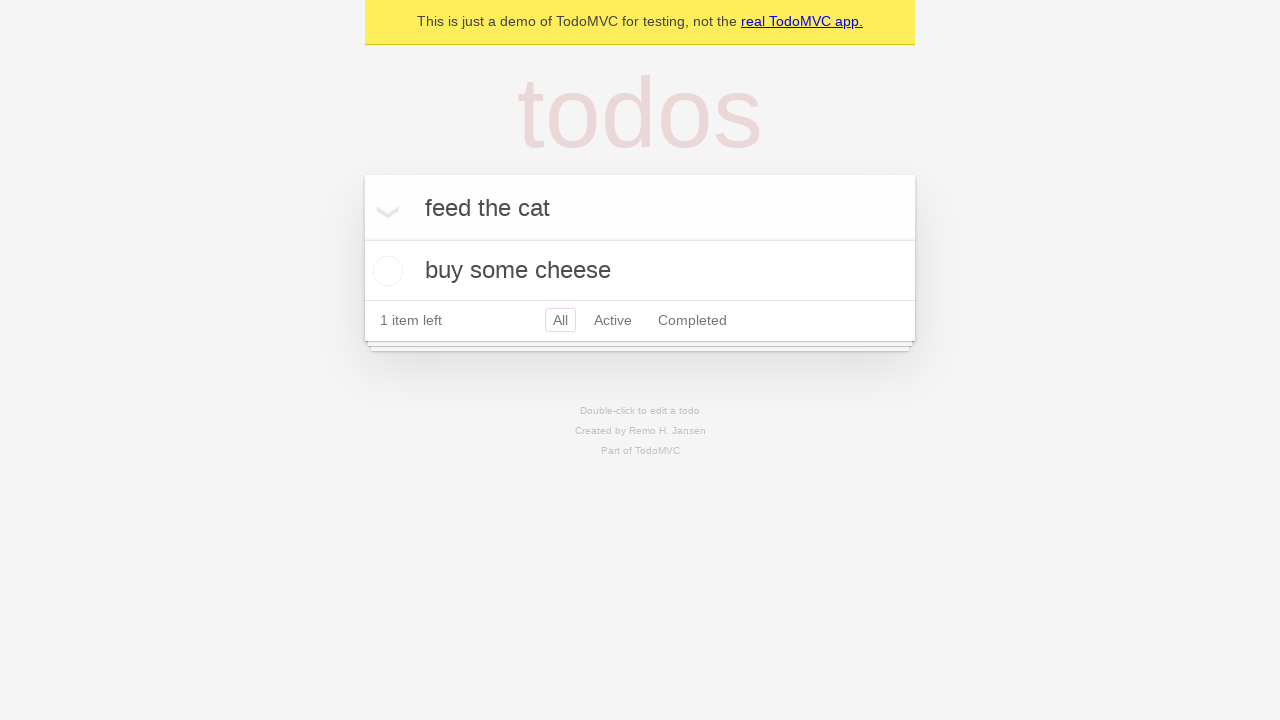

Pressed Enter to add second todo item on internal:attr=[placeholder="What needs to be done?"i]
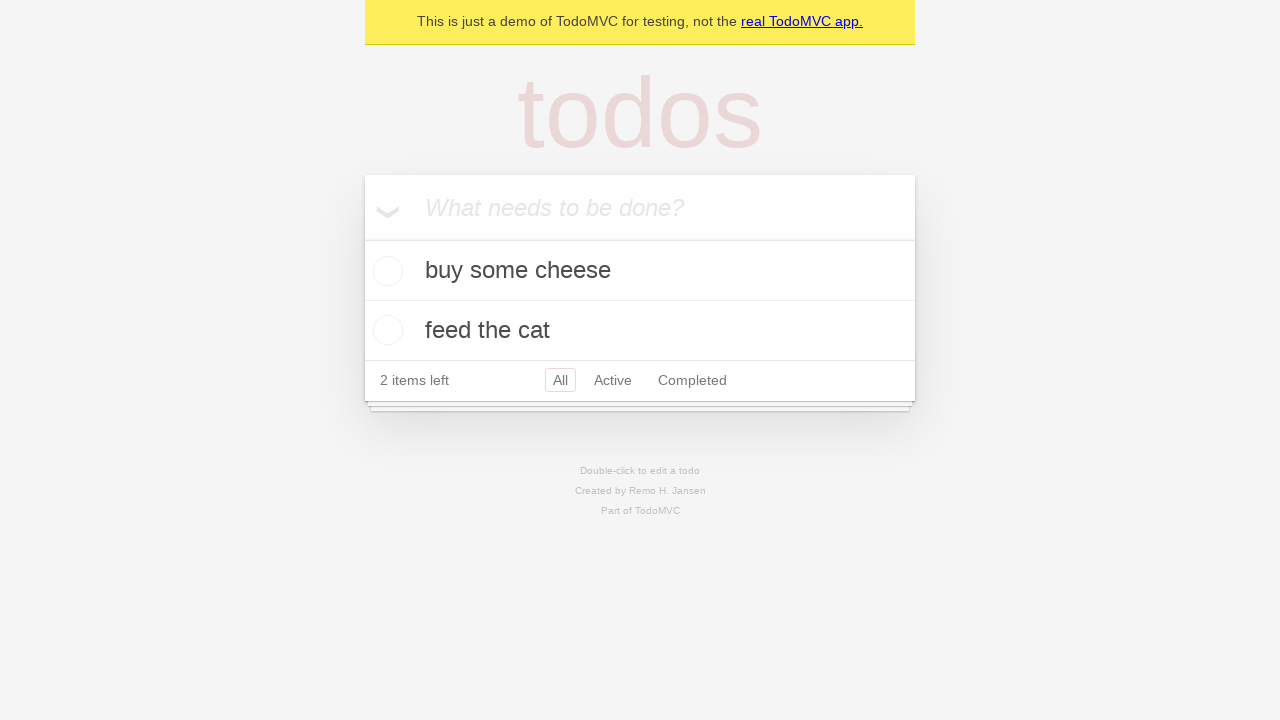

Filled todo input with 'book a doctors appointment' on internal:attr=[placeholder="What needs to be done?"i]
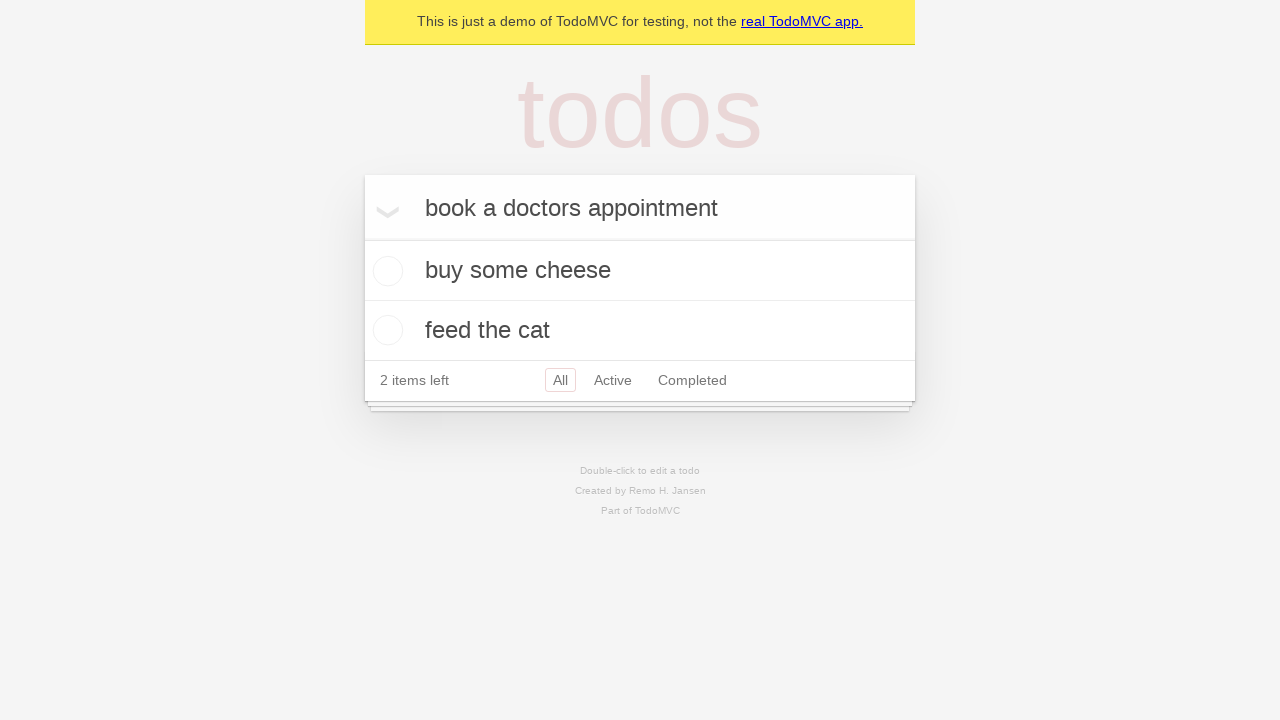

Pressed Enter to add third todo item on internal:attr=[placeholder="What needs to be done?"i]
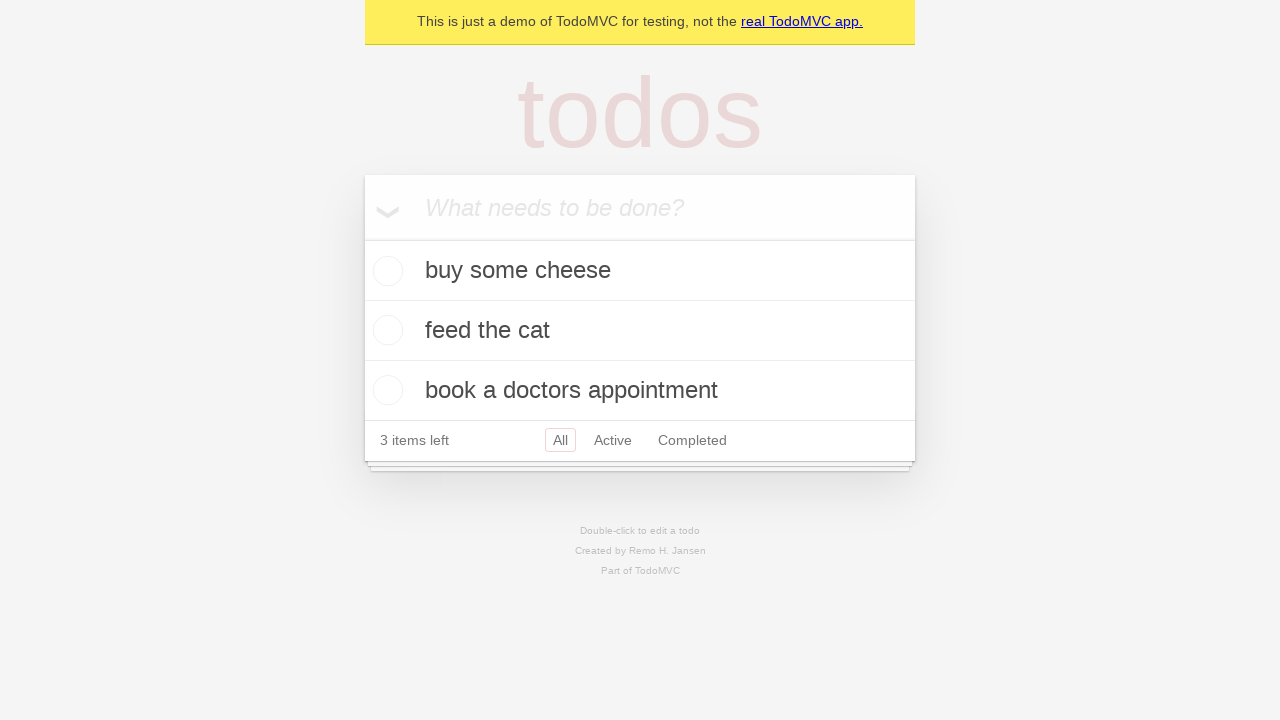

Checked the second todo item (feed the cat) at (385, 330) on [data-testid='todo-item'] >> nth=1 >> internal:role=checkbox
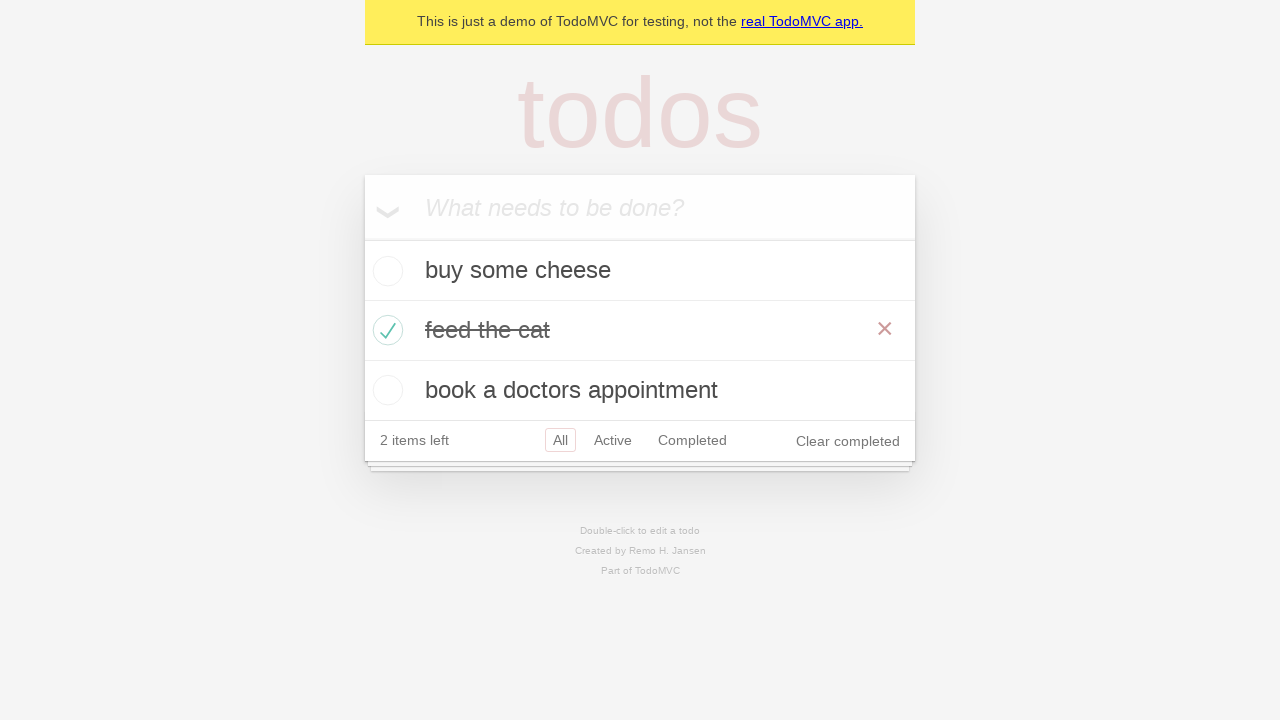

Clicked Active filter to display only incomplete items at (613, 440) on internal:role=link[name="Active"i]
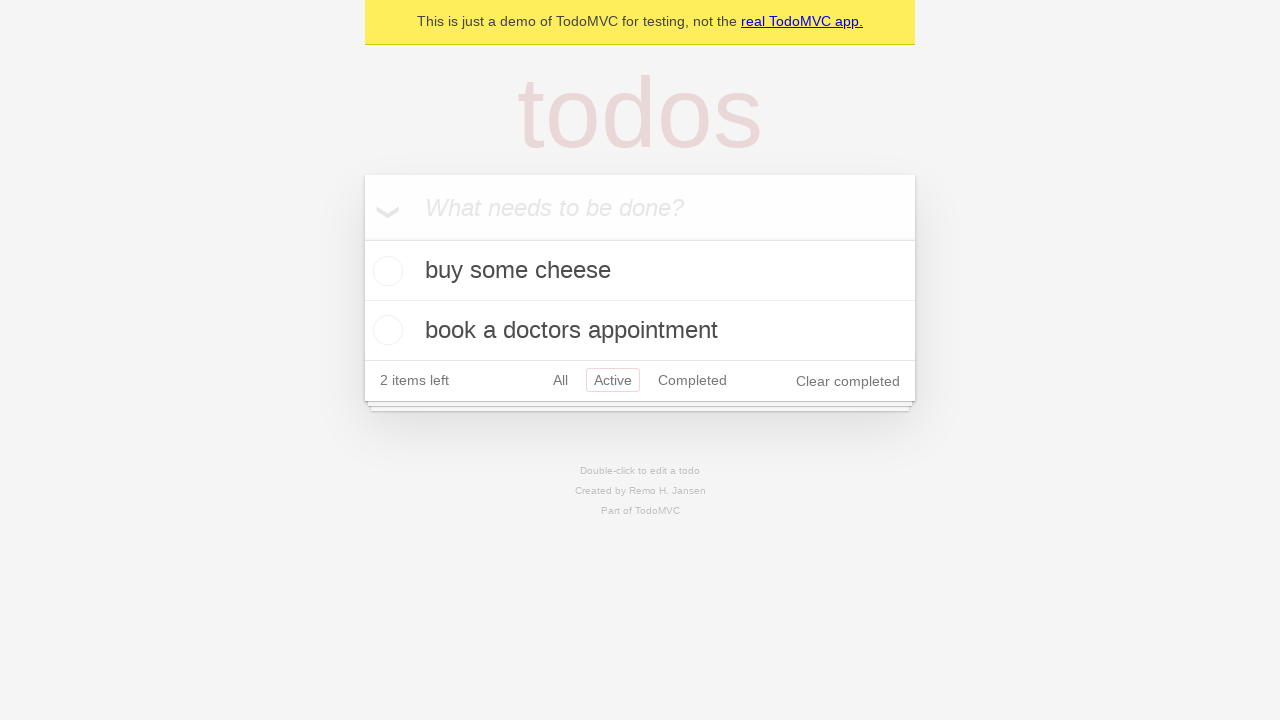

Verified that Active filter displays 2 incomplete todo items
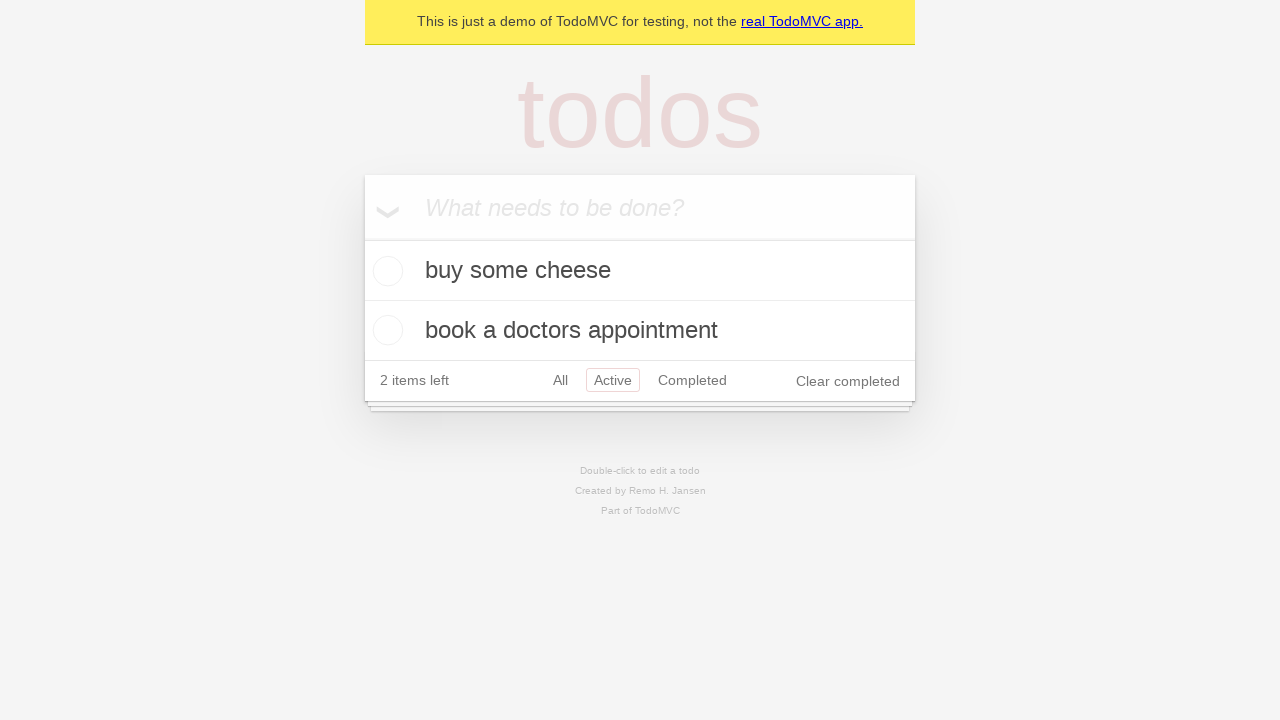

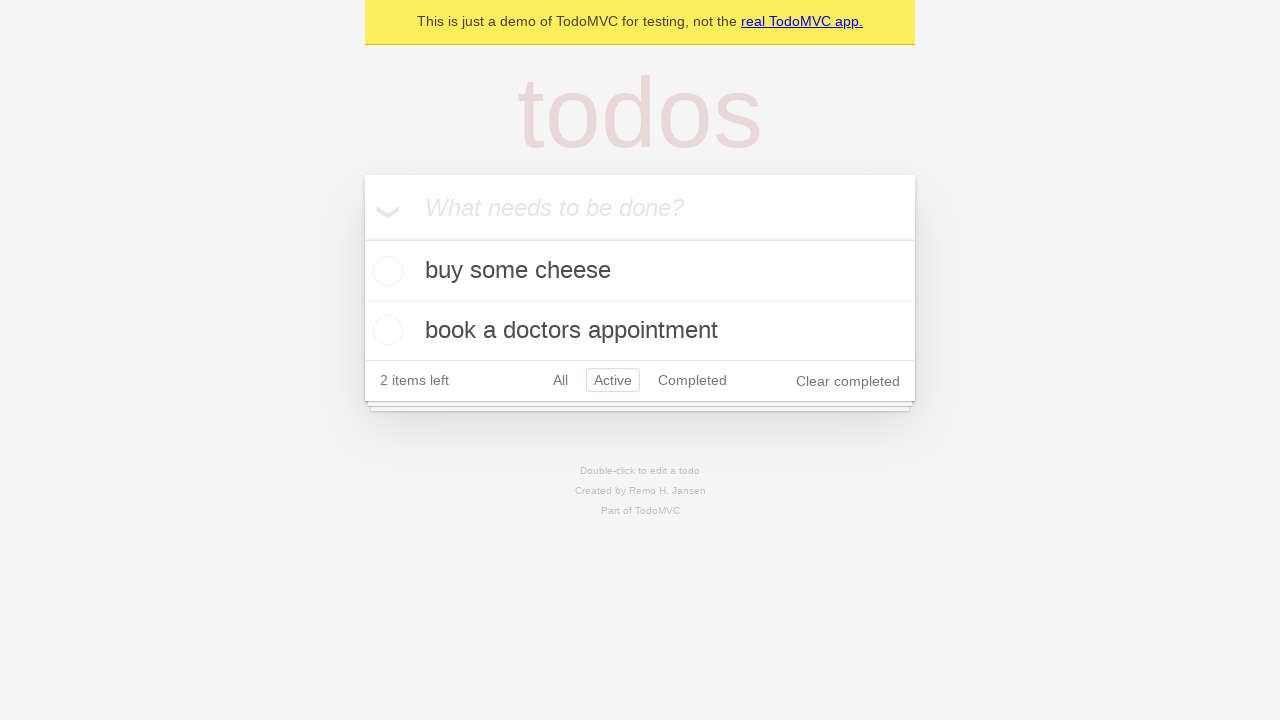